Tests confirmation dialog handling by clicking a confirm button, accepting the dialog, and verifying the result text

Starting URL: https://testautomationpractice.blogspot.com/

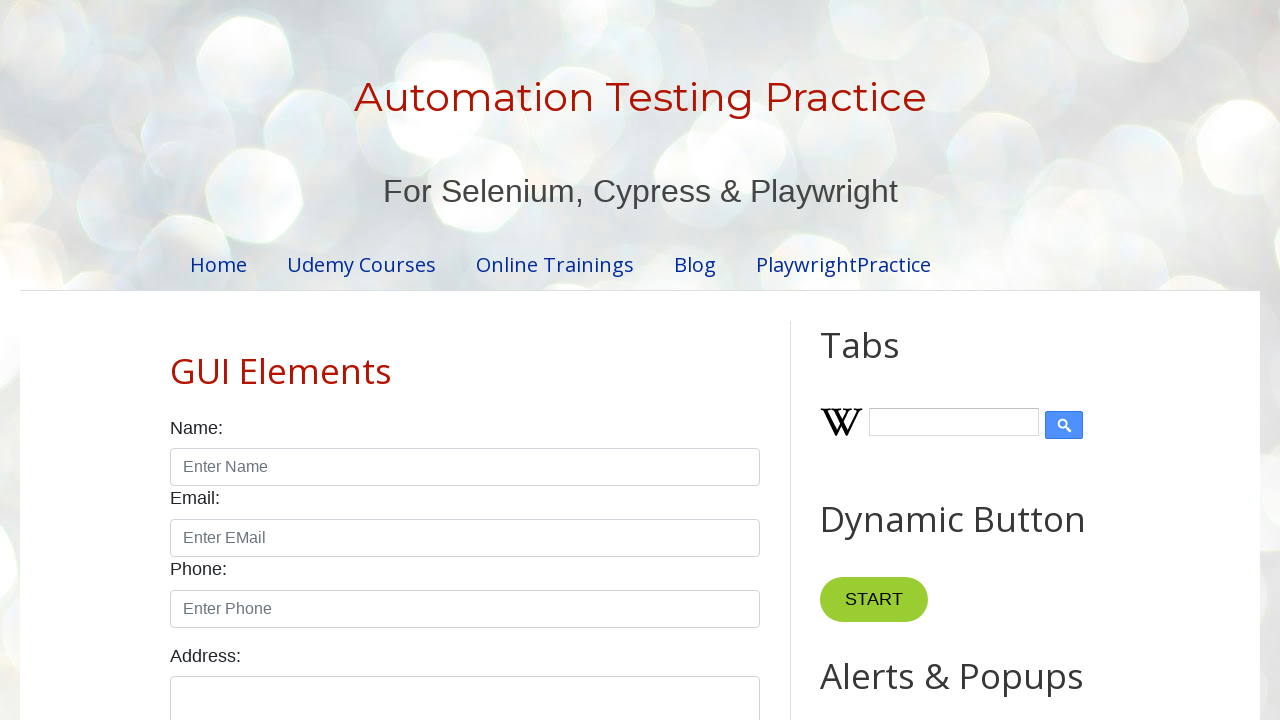

Set up dialog handler for confirmation alert
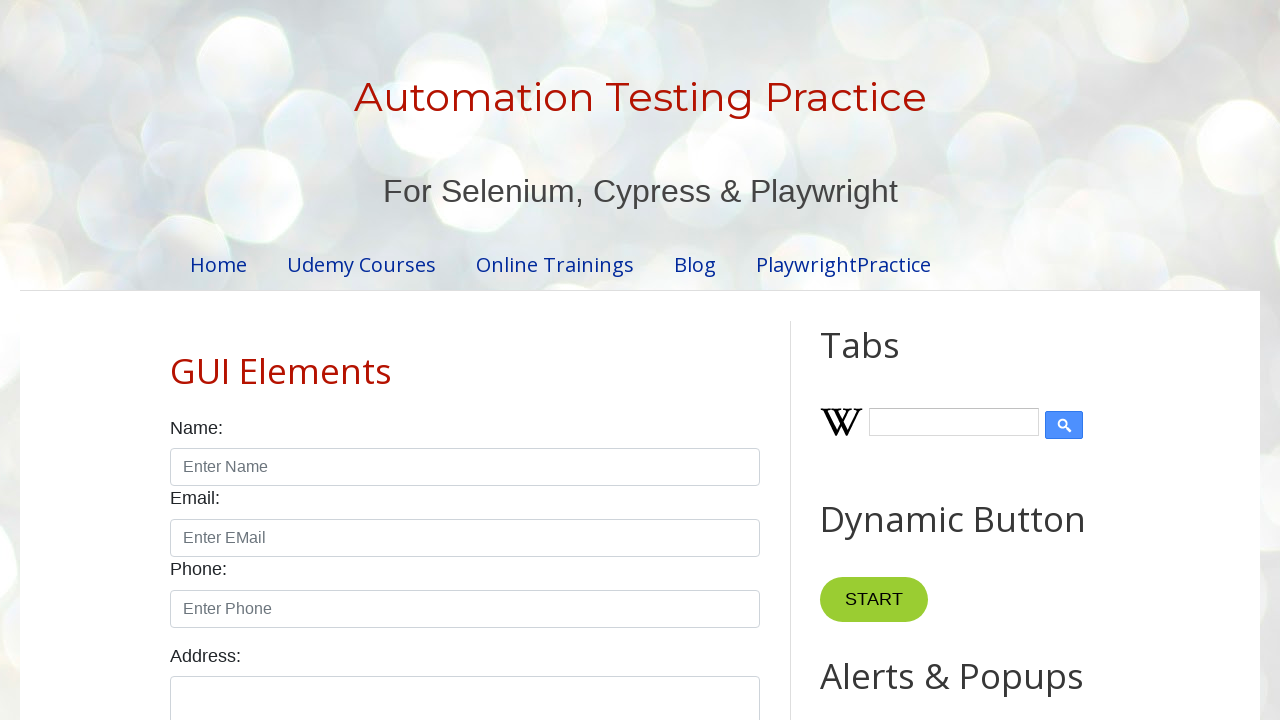

Clicked the confirm button to trigger dialog at (912, 360) on xpath=//button[@id='confirmBtn']
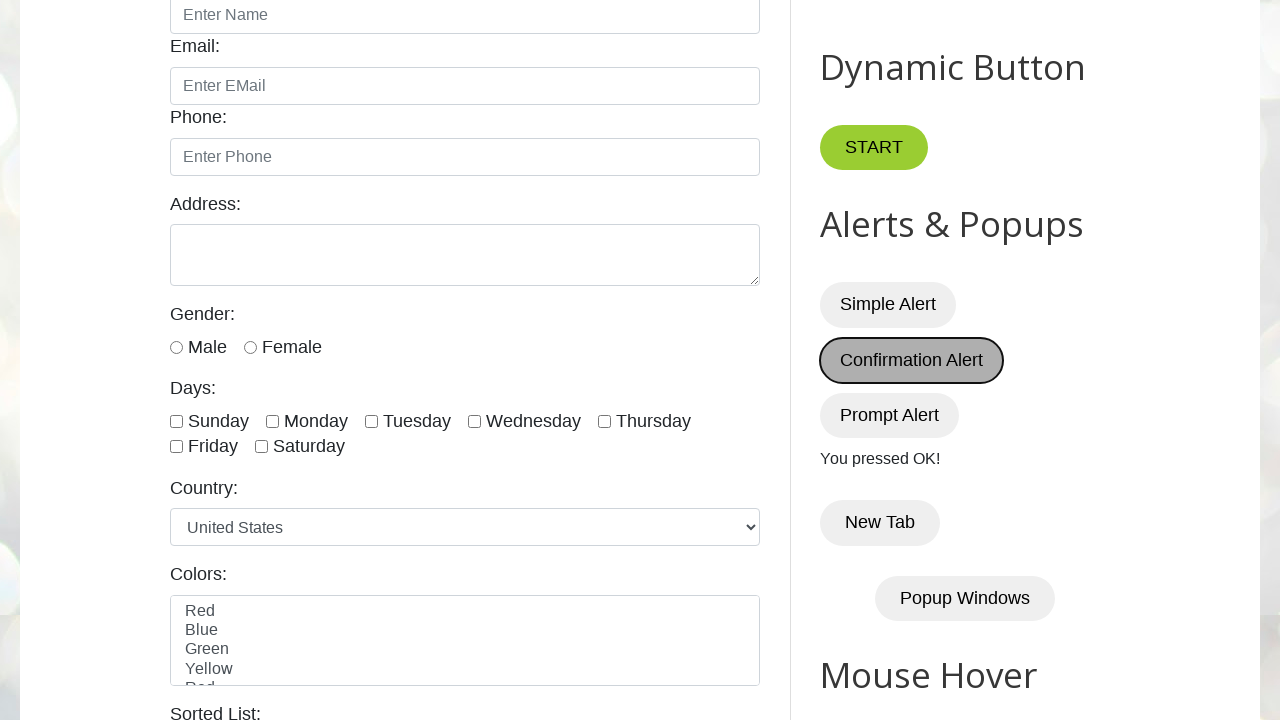

Result text element loaded after dialog confirmation
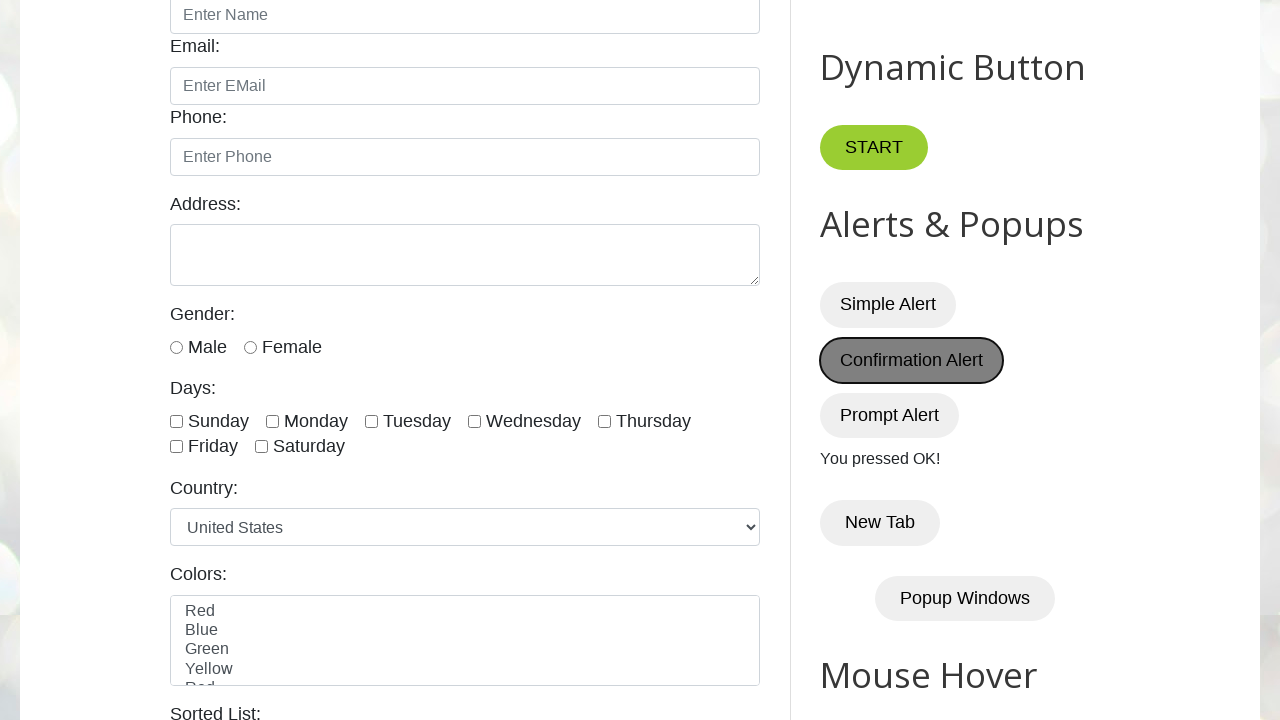

Verified result text displays 'You pressed OK!'
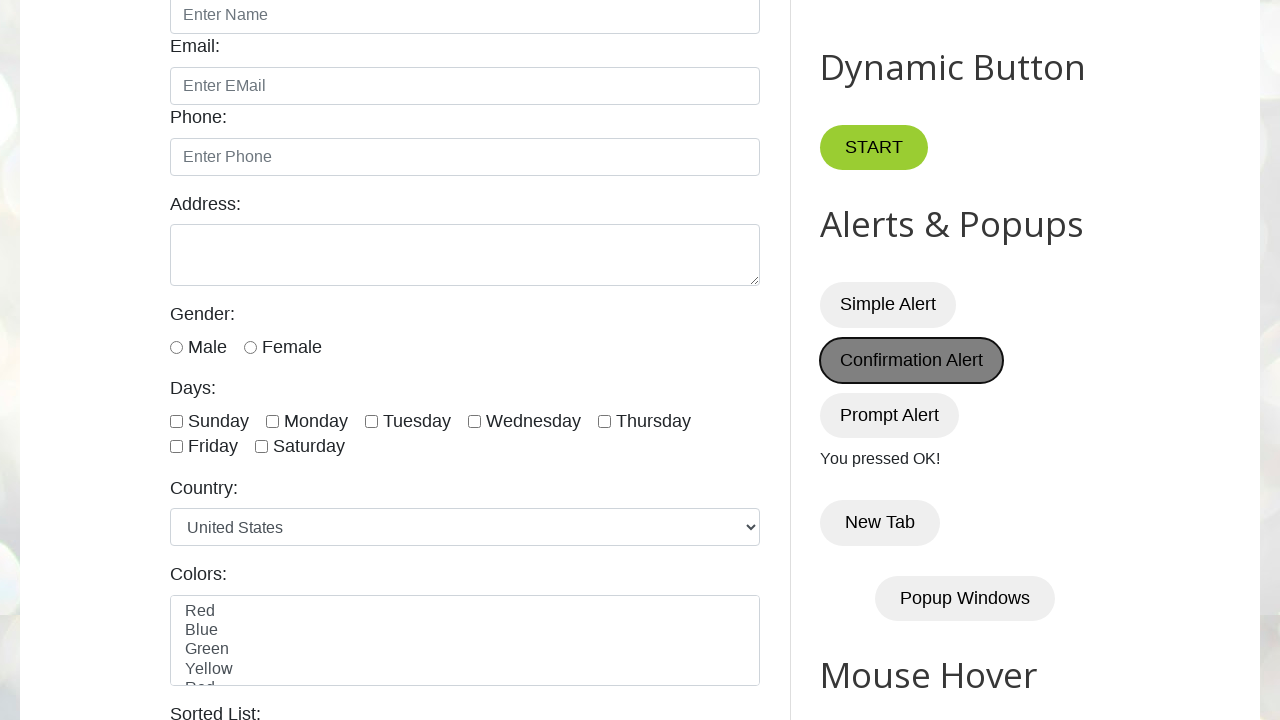

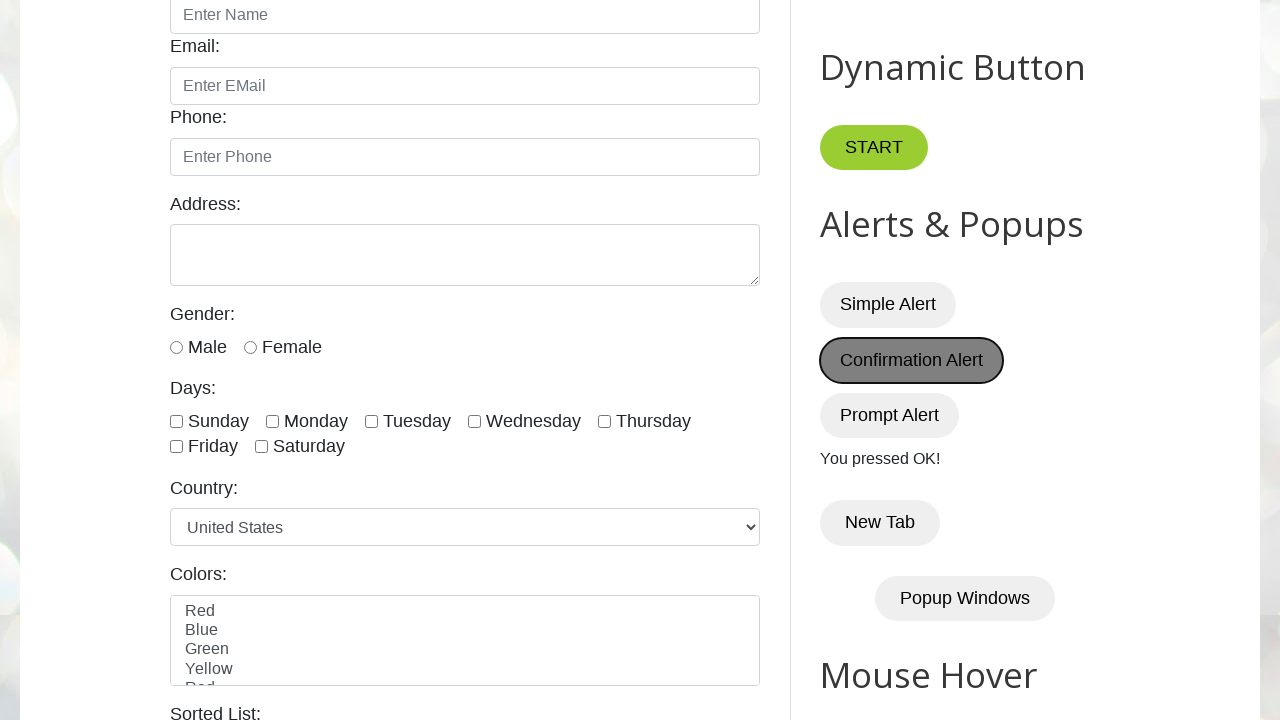